Verifies that the login form has the correct Username and Password labels

Starting URL: https://the-internet.herokuapp.com/

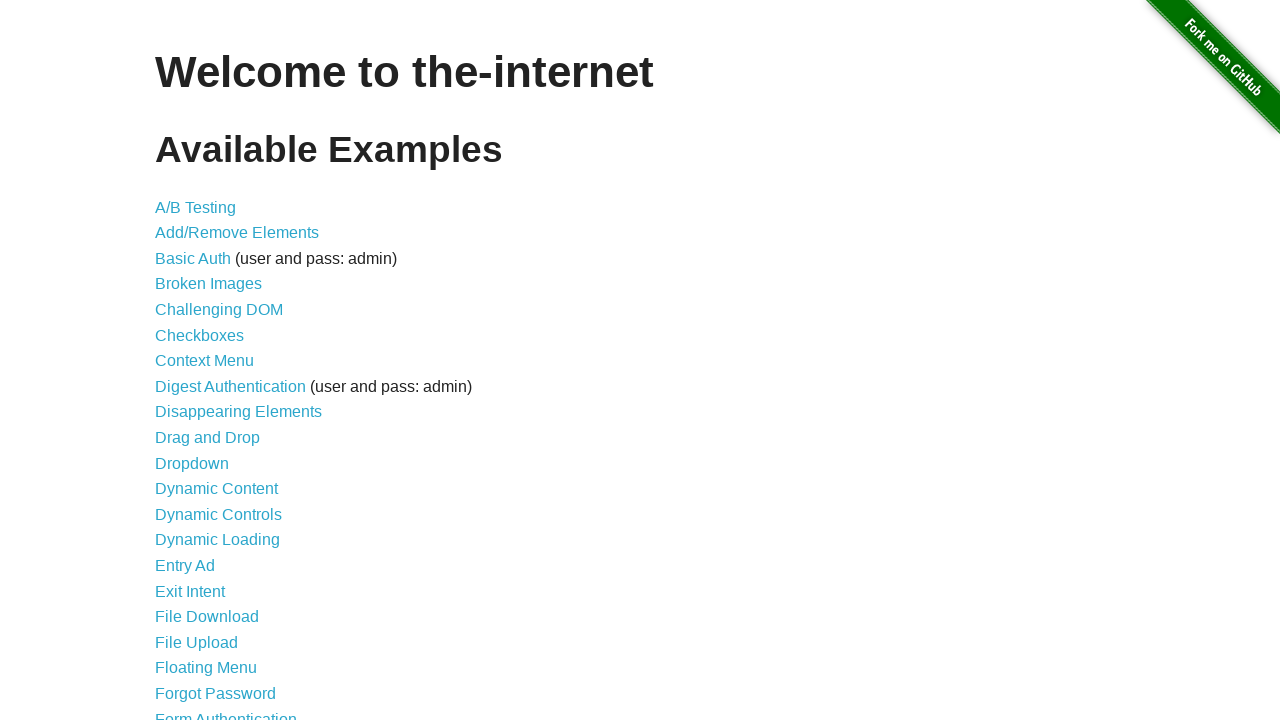

Navigated to the-internet.herokuapp.com homepage
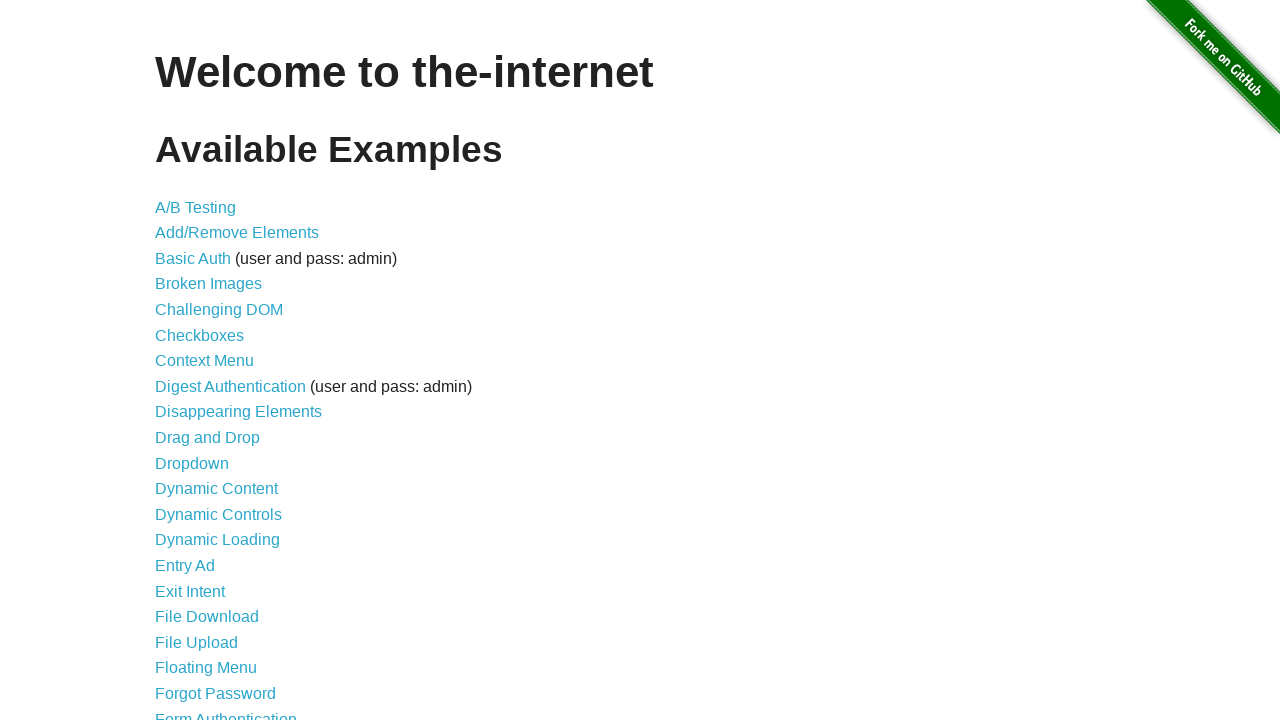

Clicked on Form Authentication link at (226, 712) on text=Form Authentication
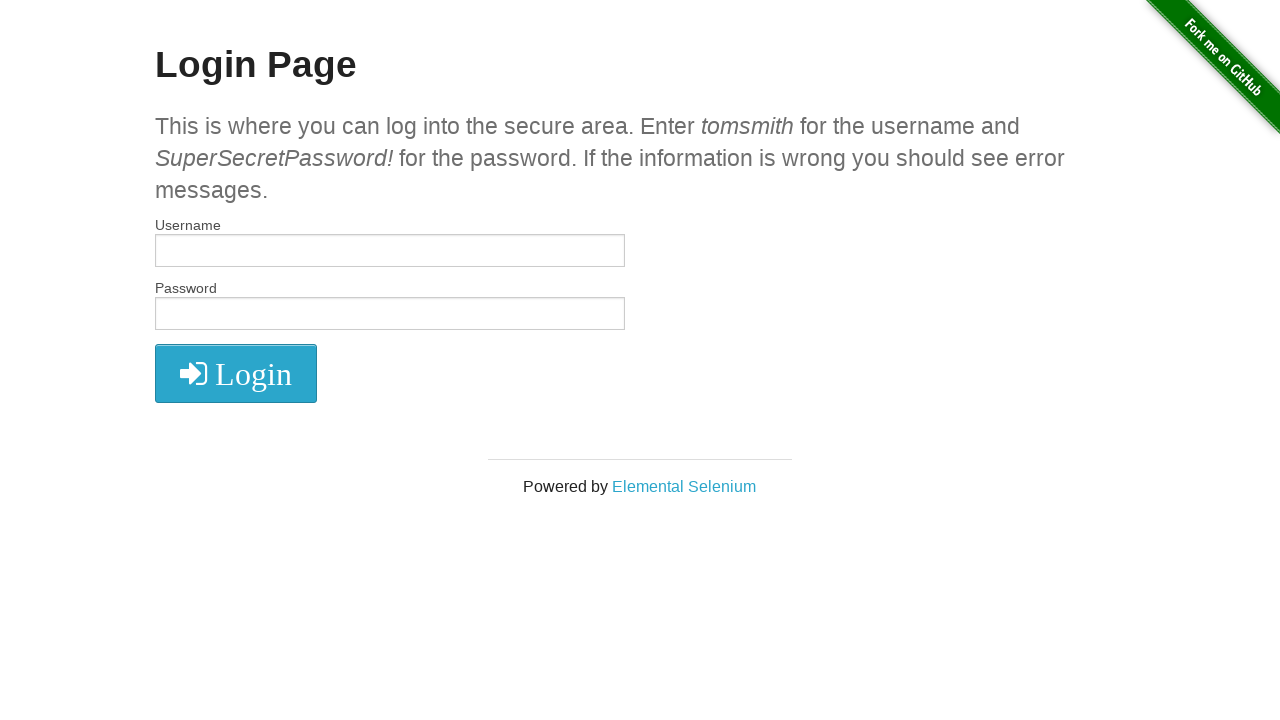

Retrieved all label text contents from the login form
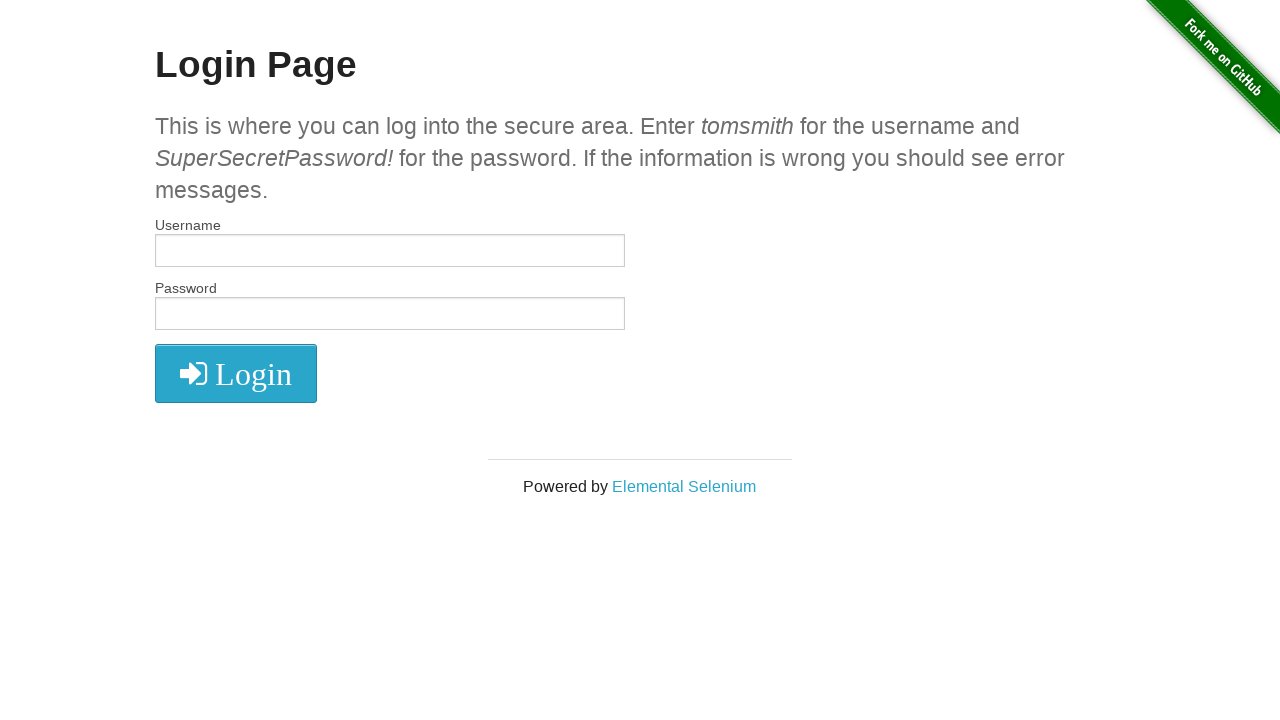

Verified that Username label exists in form
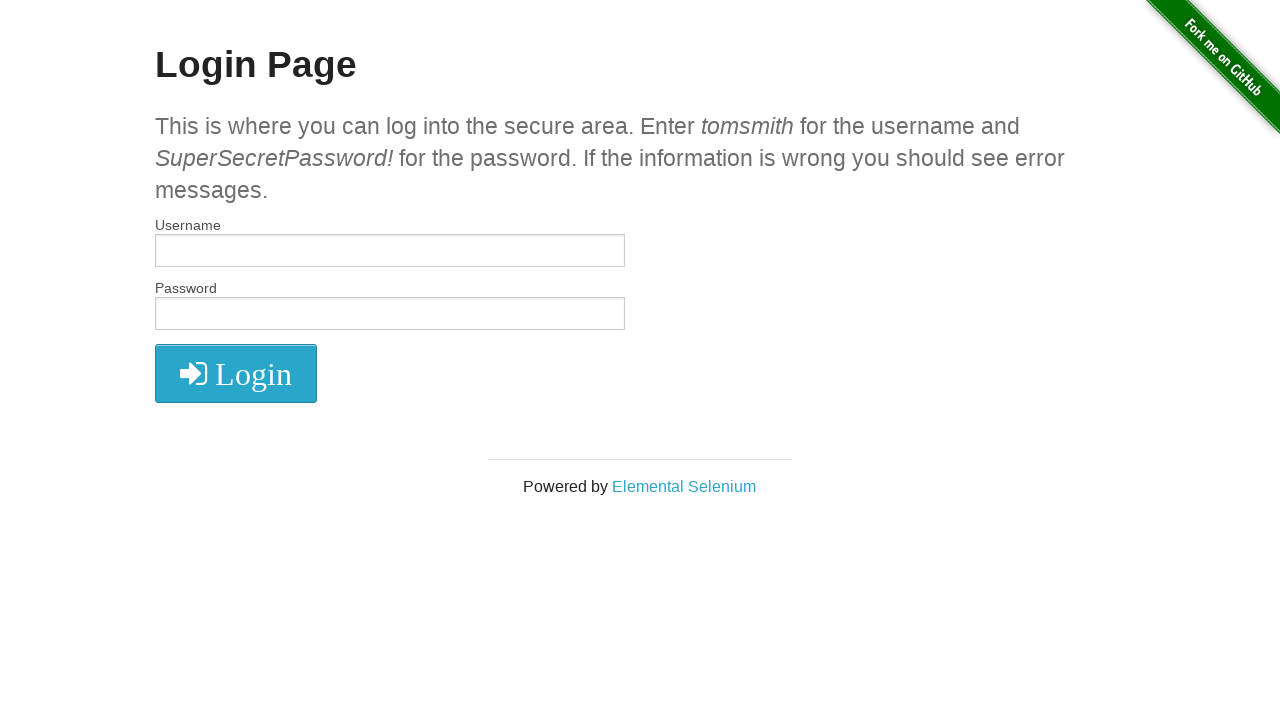

Verified that Password label exists in form
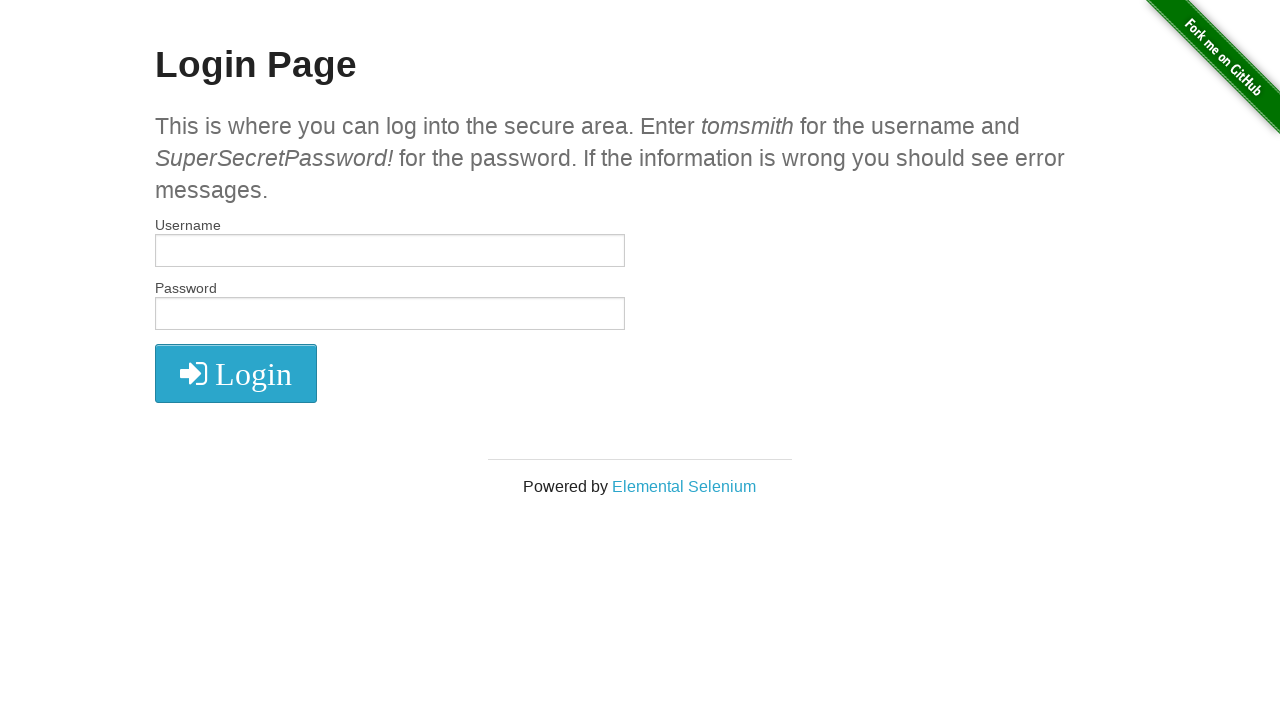

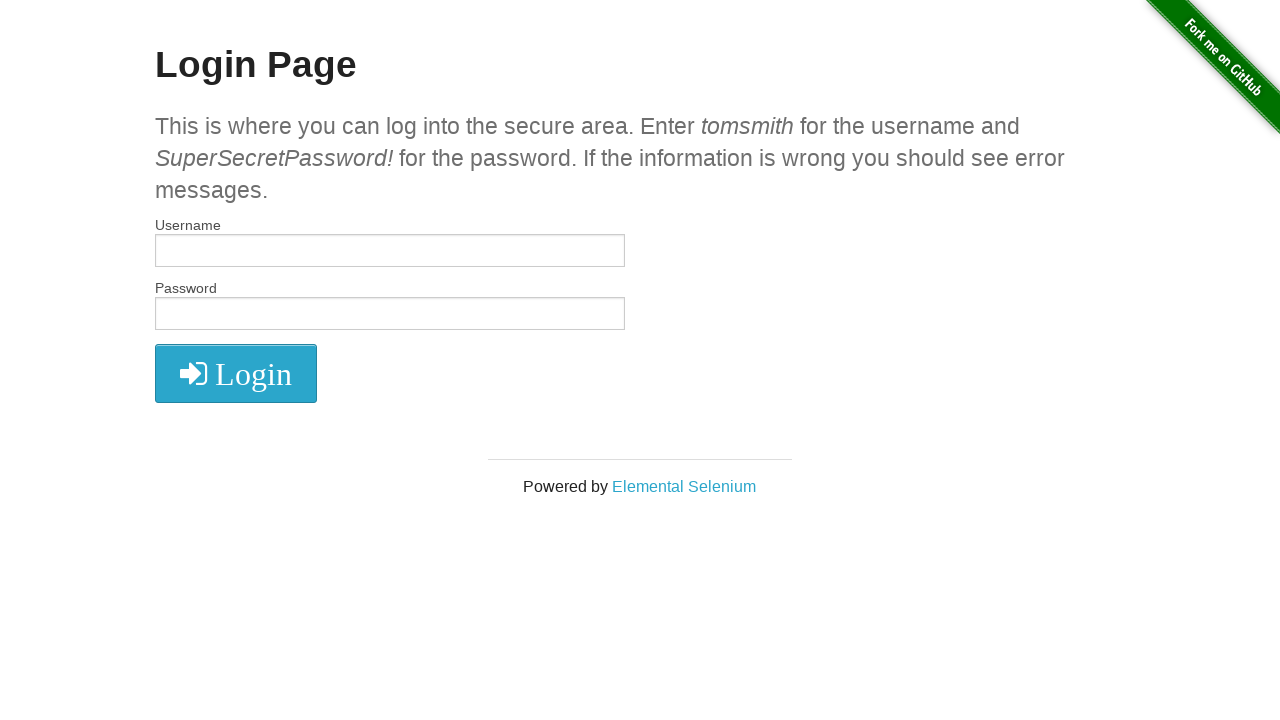